Navigates to the Supreme New York clothing website homepage and waits for the page to load.

Starting URL: http://www.supremenewyork.com

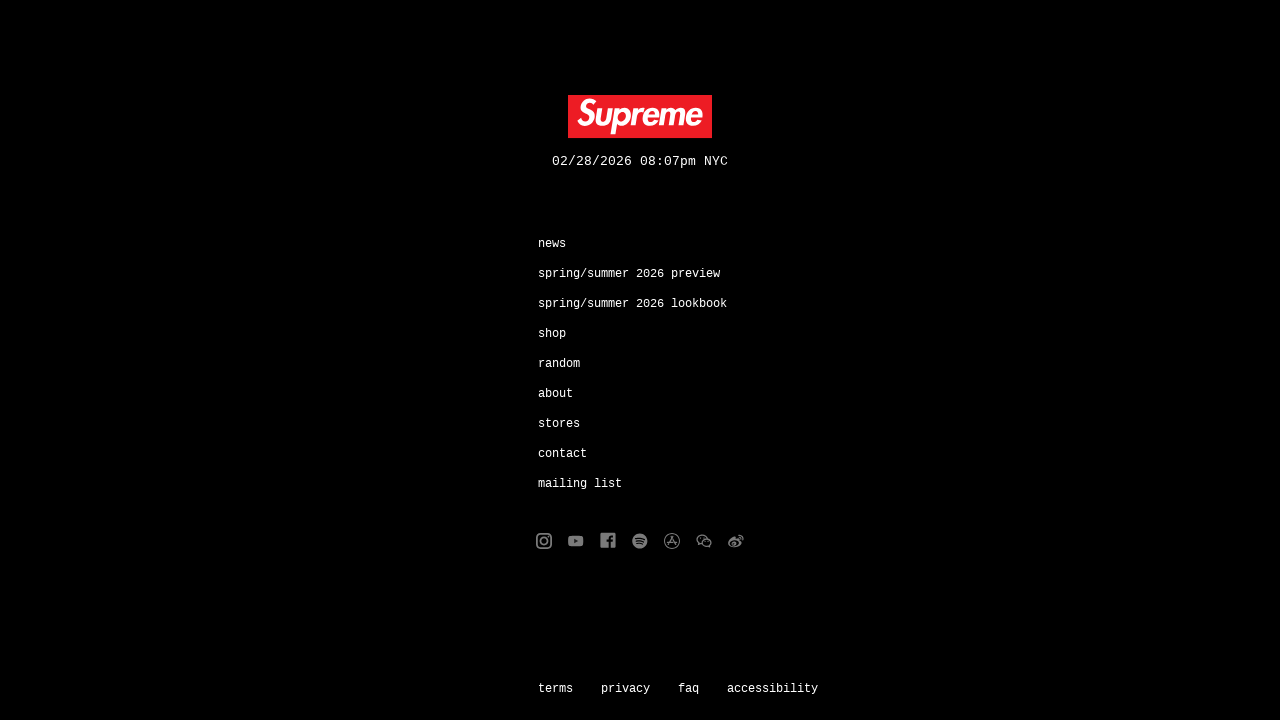

Navigated to Supreme New York homepage
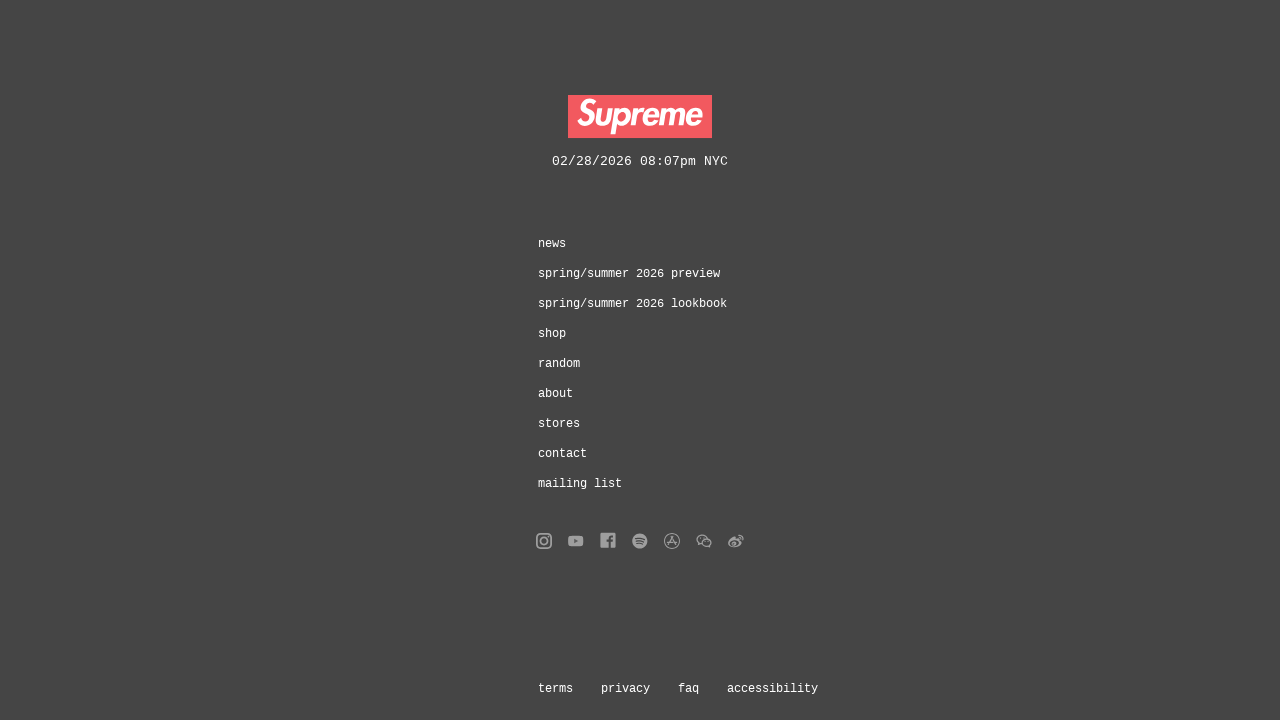

Page DOM content loaded
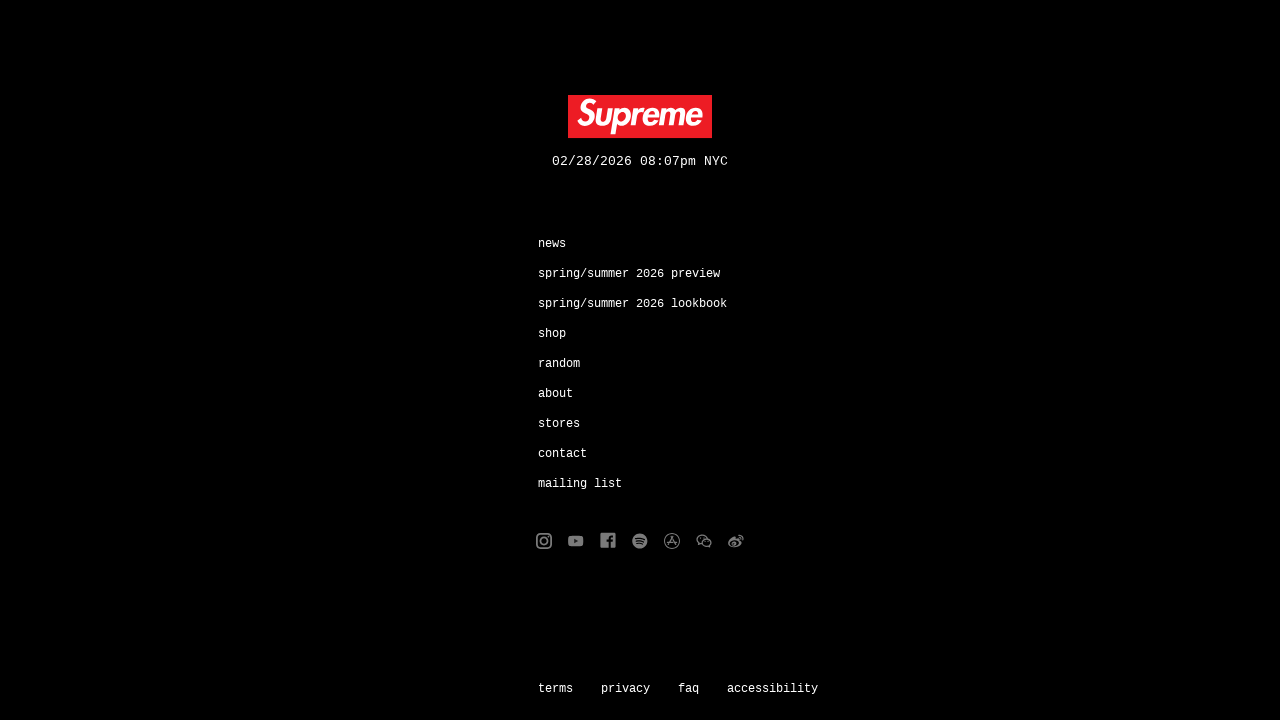

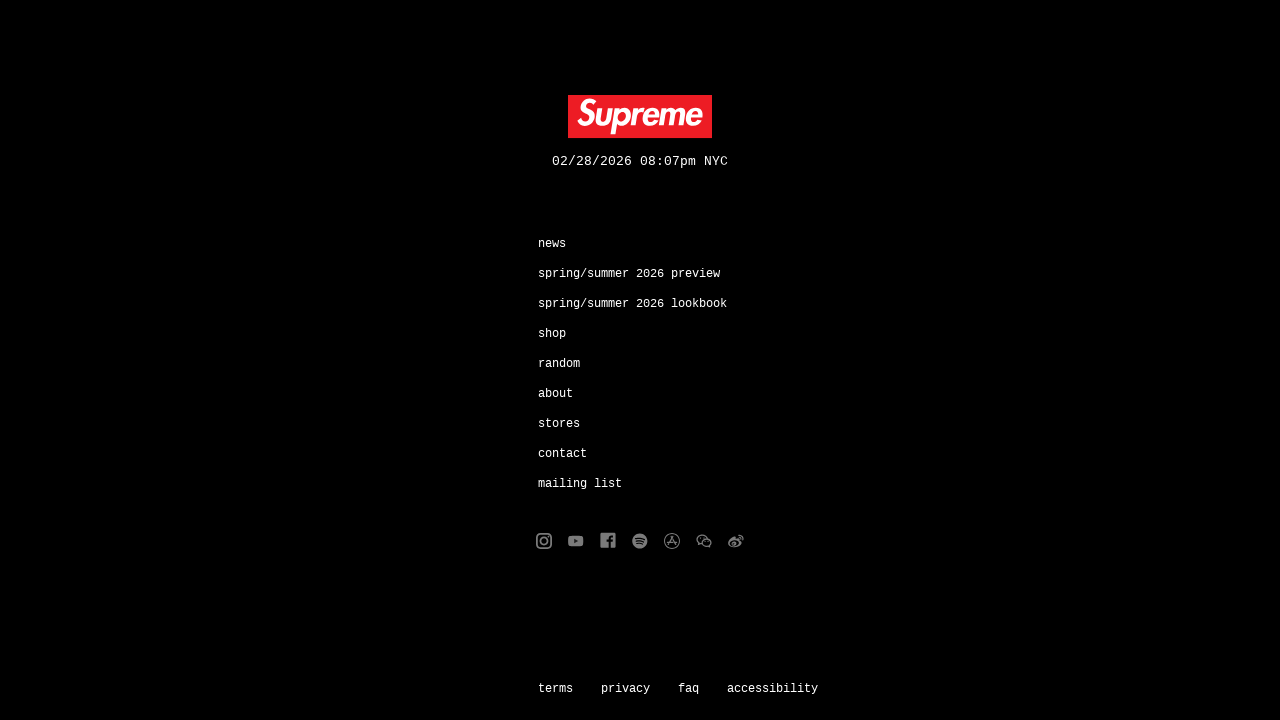